Tests file upload functionality on a practice website by uploading a sample text file to the file upload form

Starting URL: https://practice.cydeo.com/upload

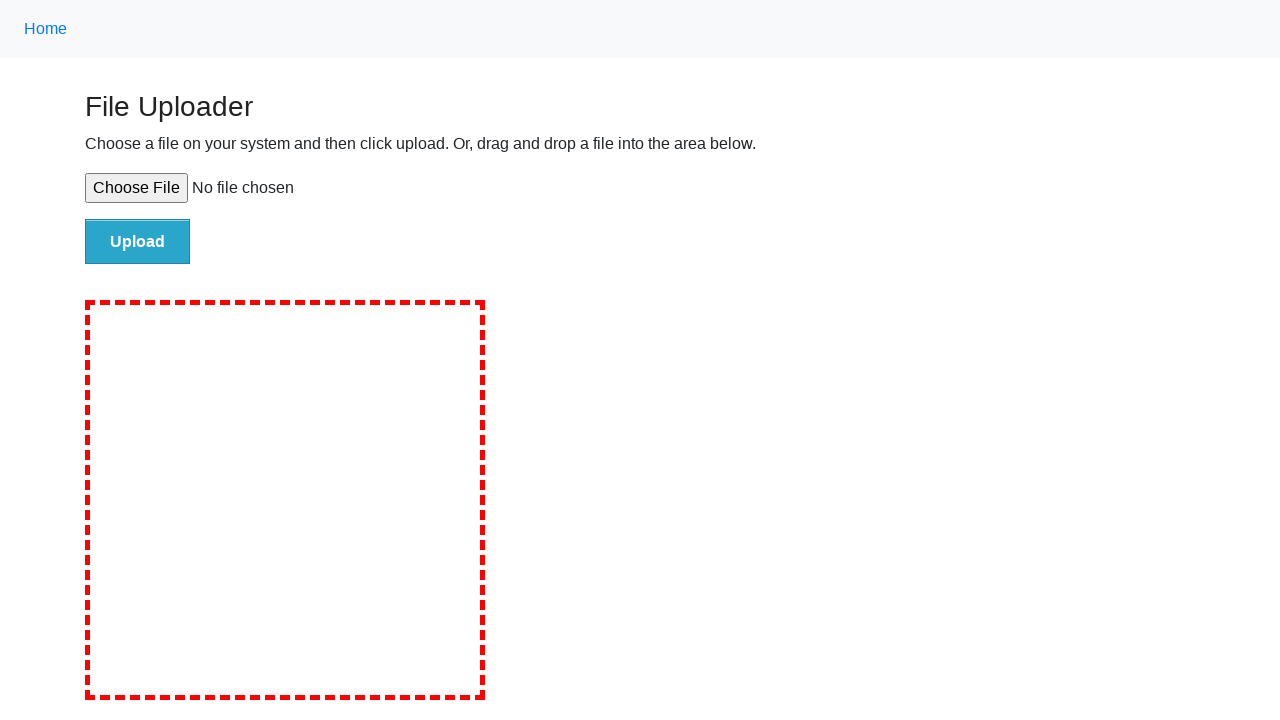

Created temporary test file for upload
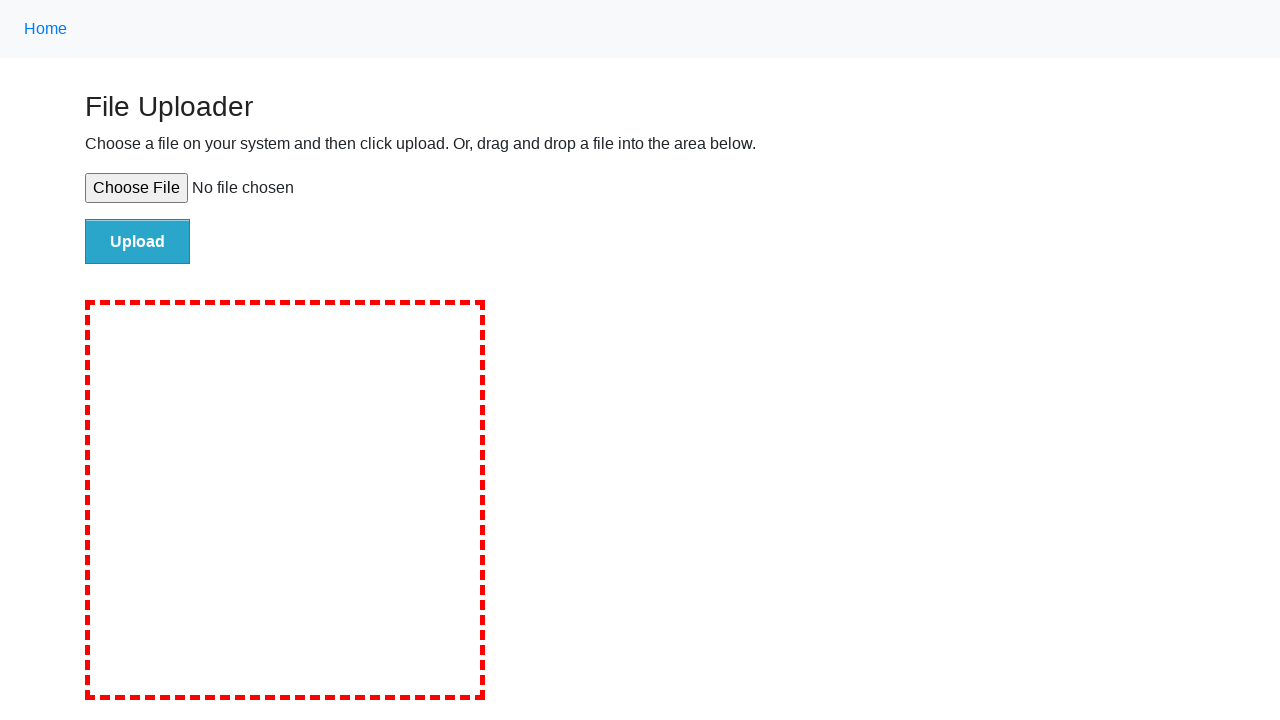

Selected sample_upload_test.txt file for upload
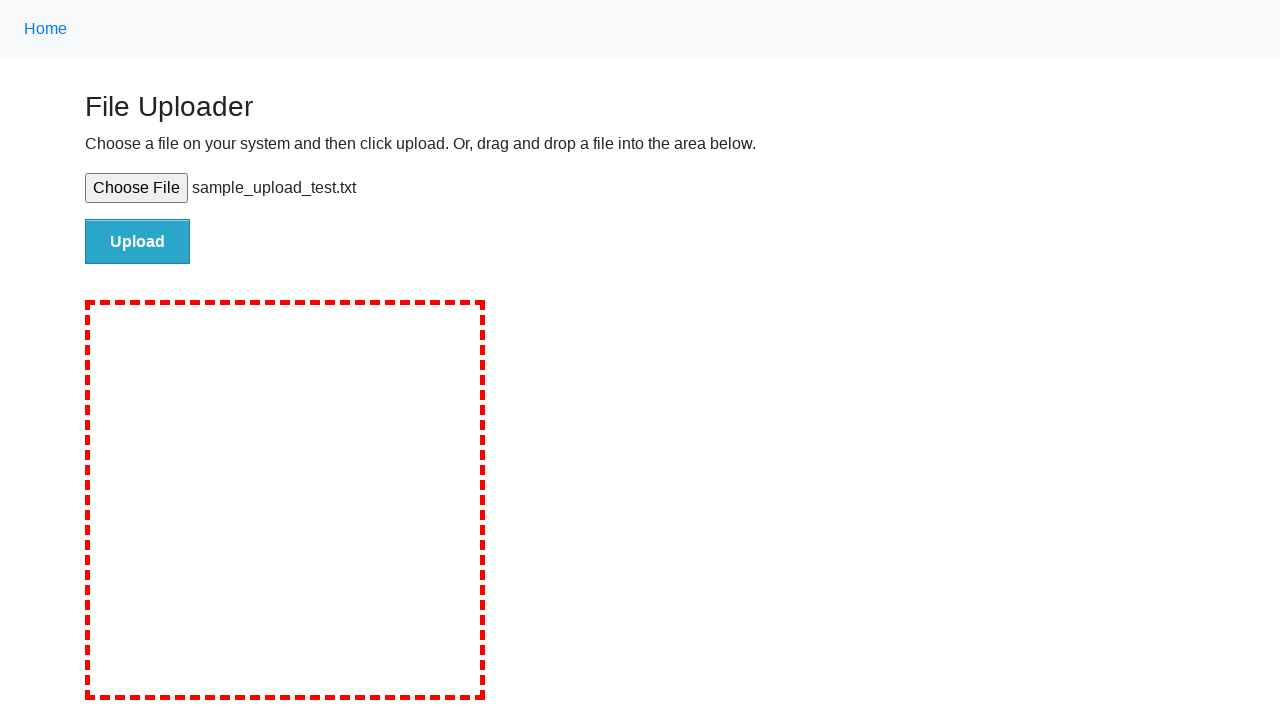

File input element is ready
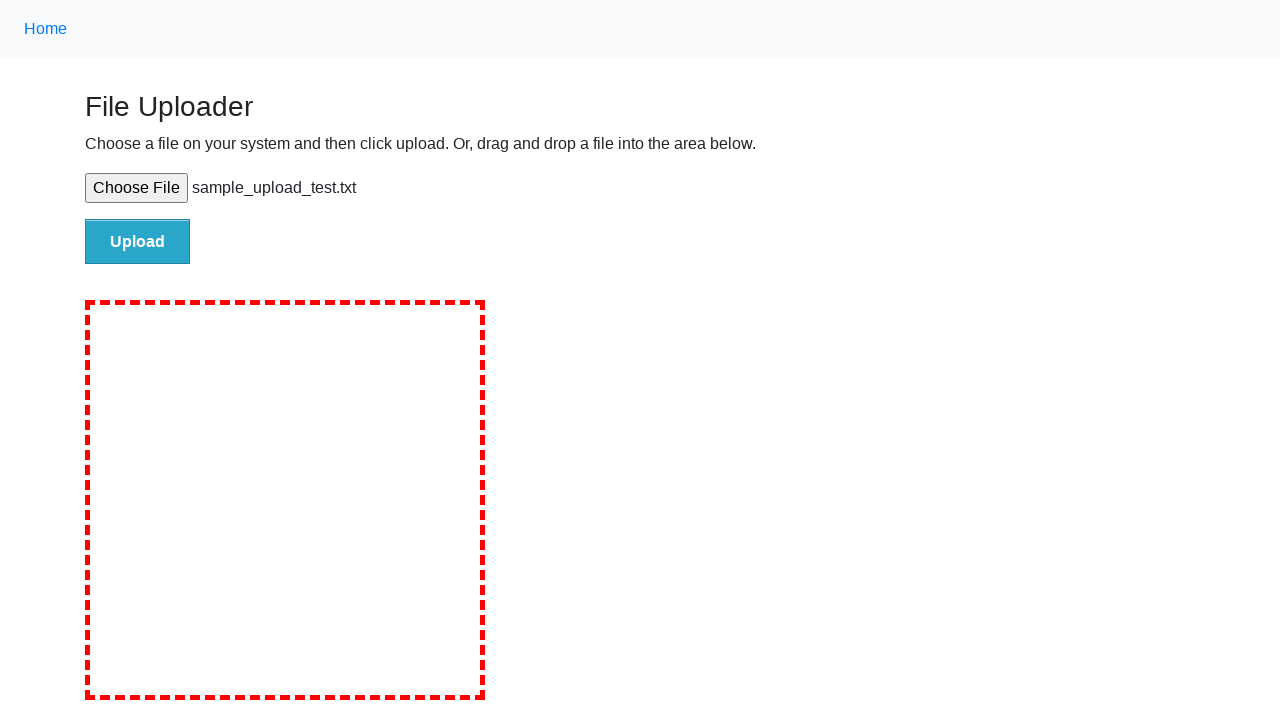

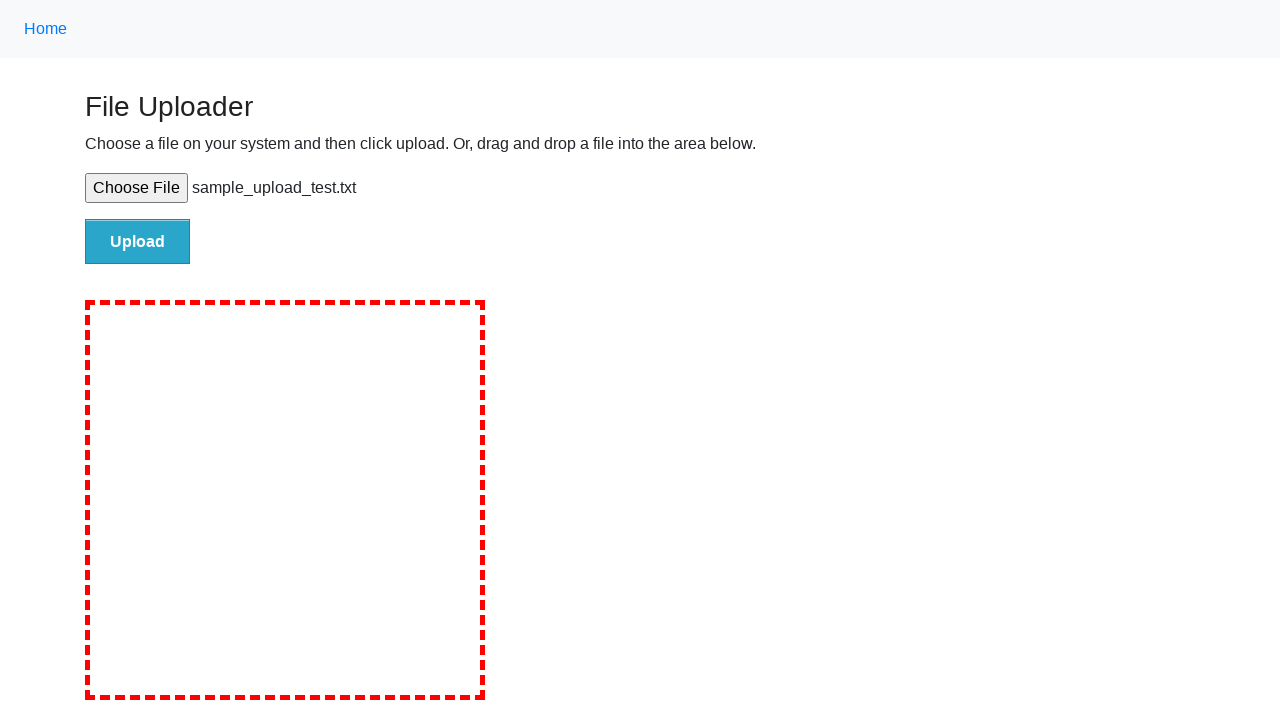